Tests the progress bar control by clicking the start/stop button to start the progress, waiting a random amount of time, then clicking again to stop it

Starting URL: https://demoqa.com/progress-bar

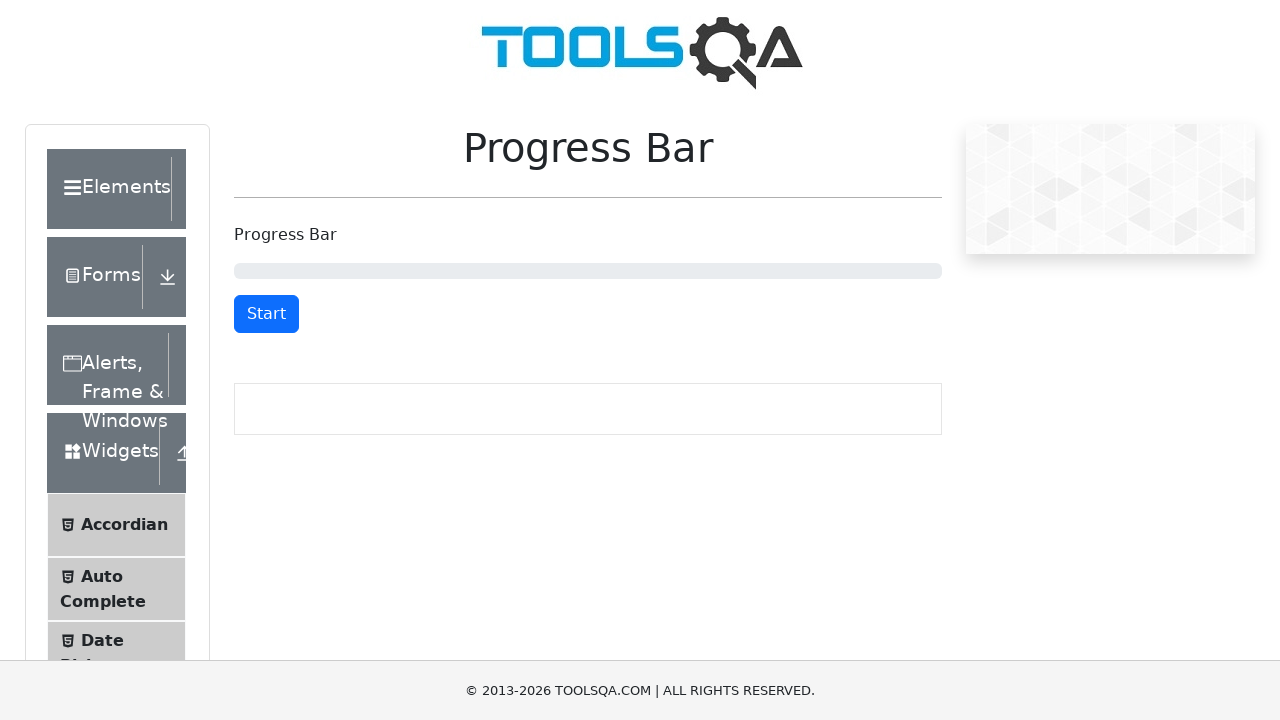

Waited for start/stop button to load
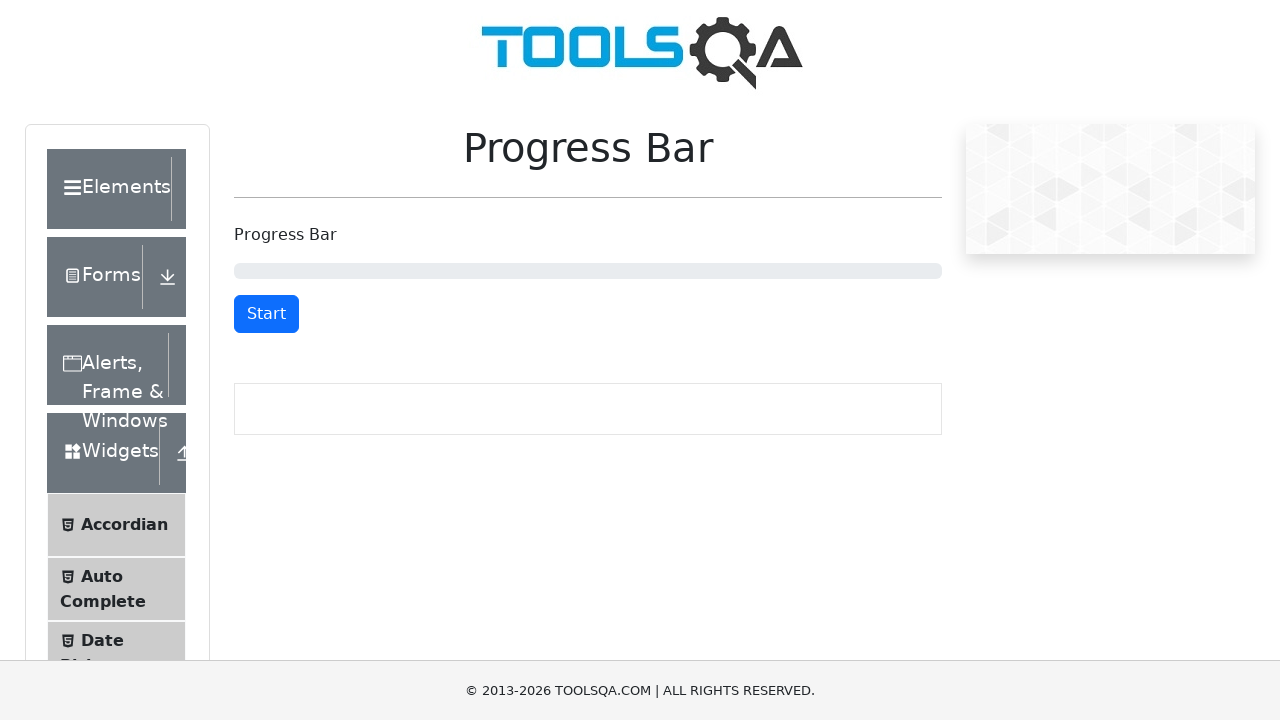

Clicked start button to begin progress bar at (266, 314) on #startStopButton
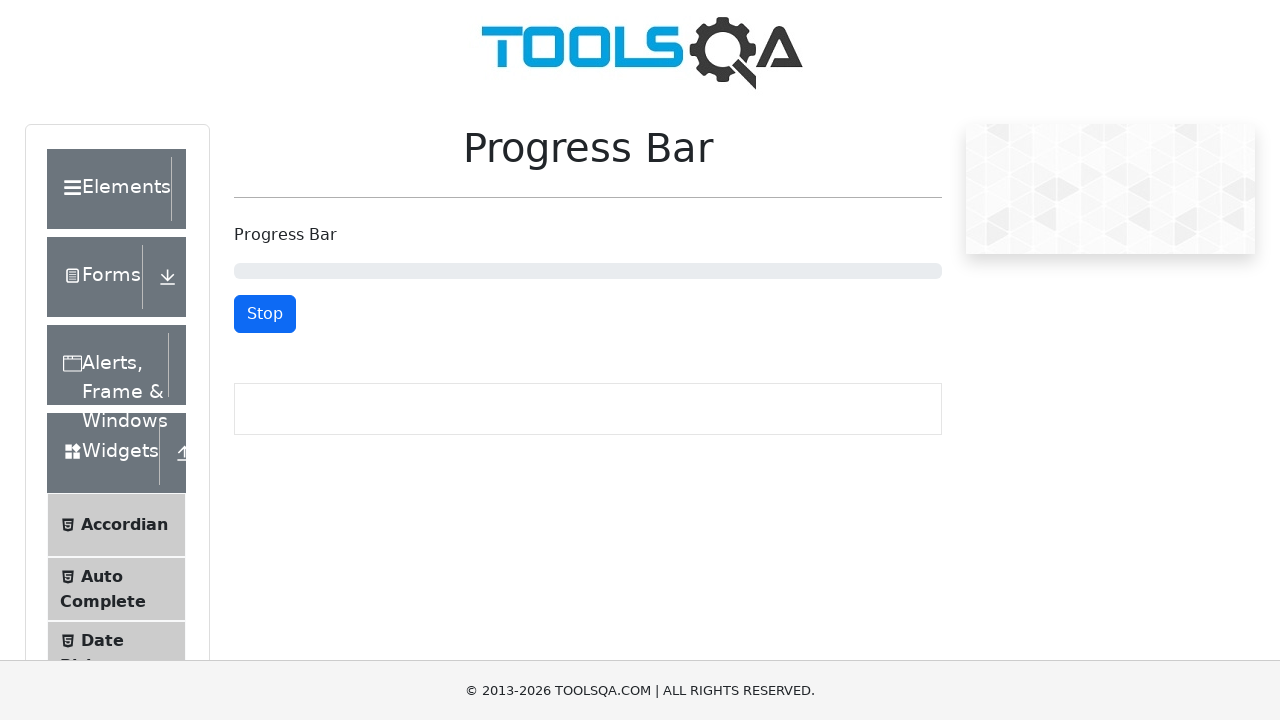

Waited 4000ms while progress bar advances
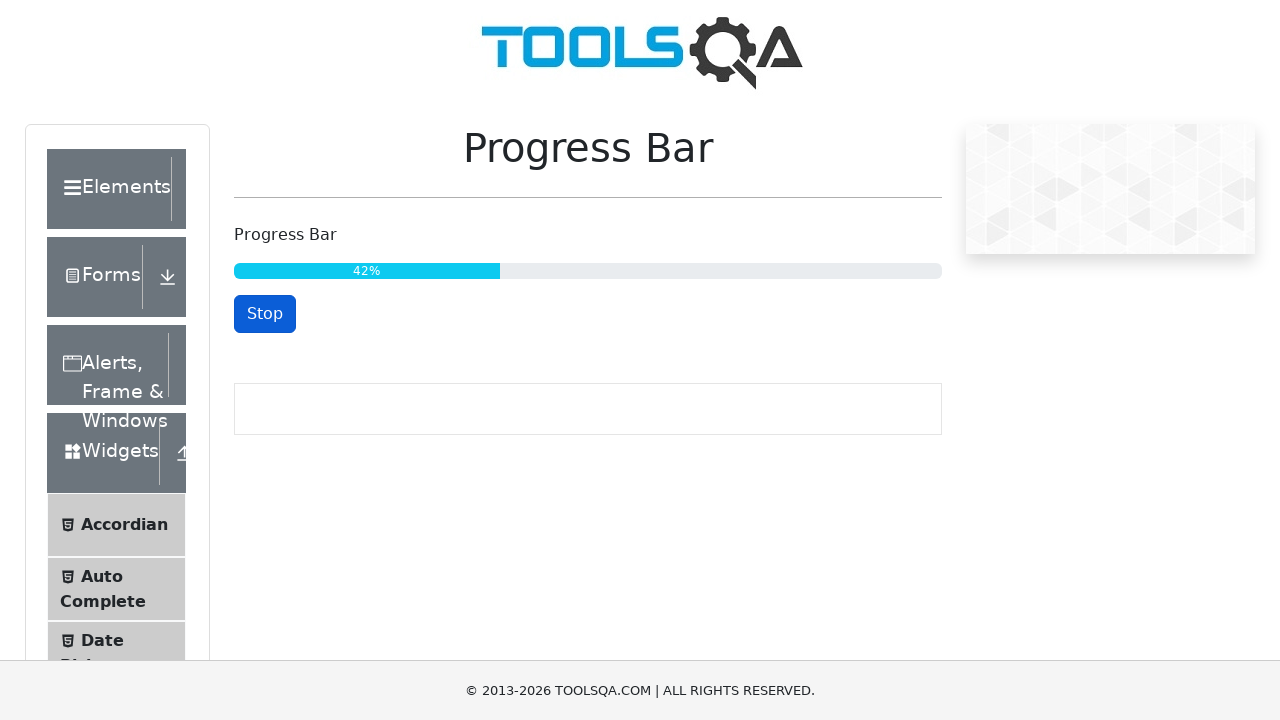

Clicked stop button to pause progress bar at (265, 314) on #startStopButton
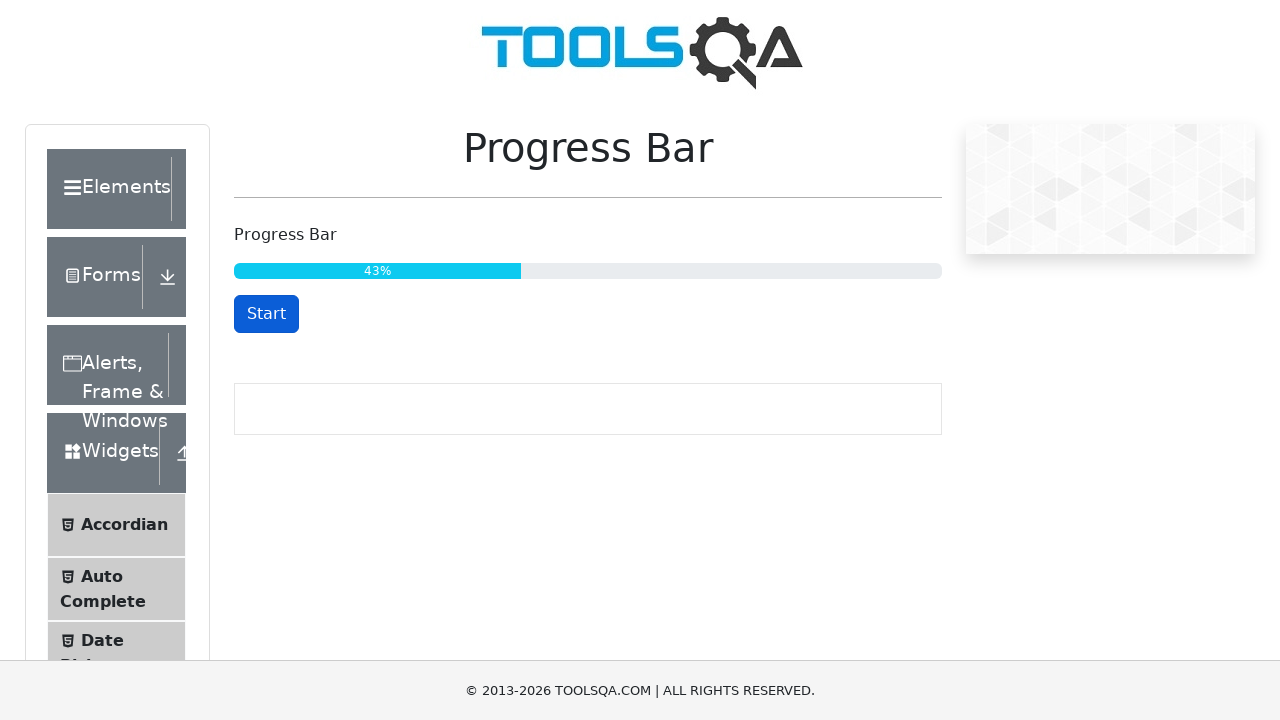

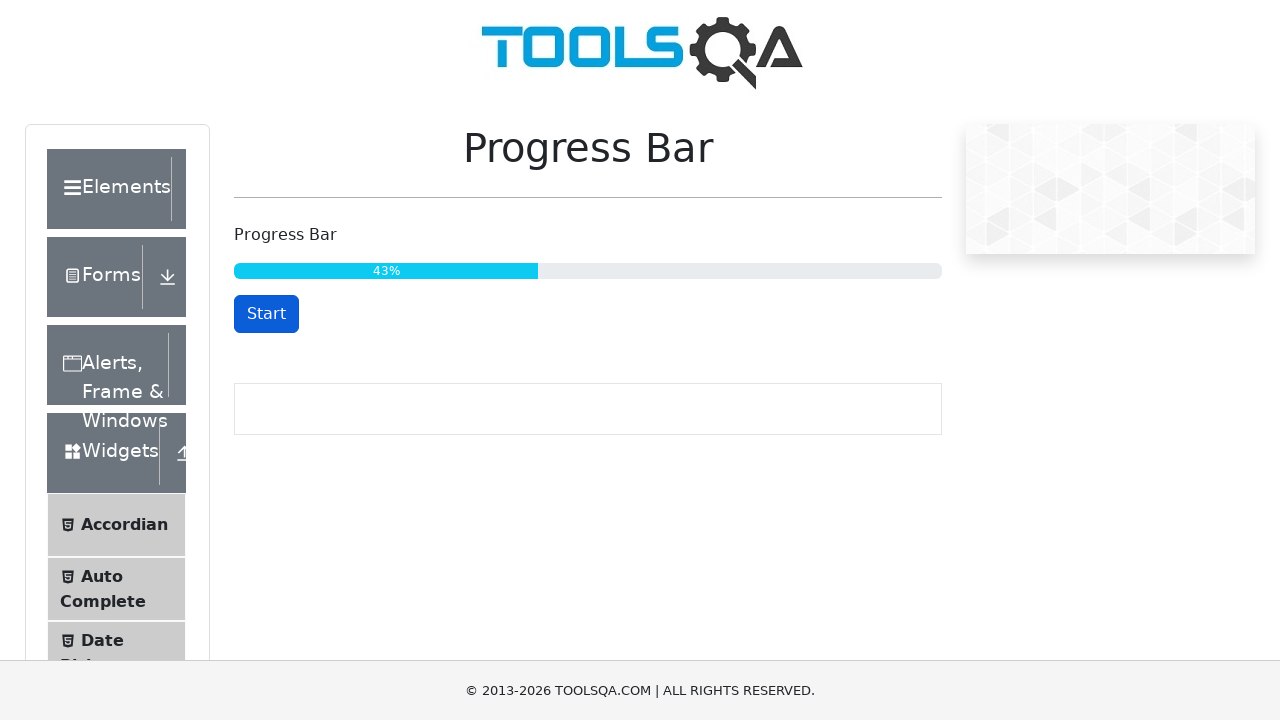